Tests a web form by filling a text field and submitting it, then verifying the success message

Starting URL: https://www.selenium.dev/selenium/web/web-form.html

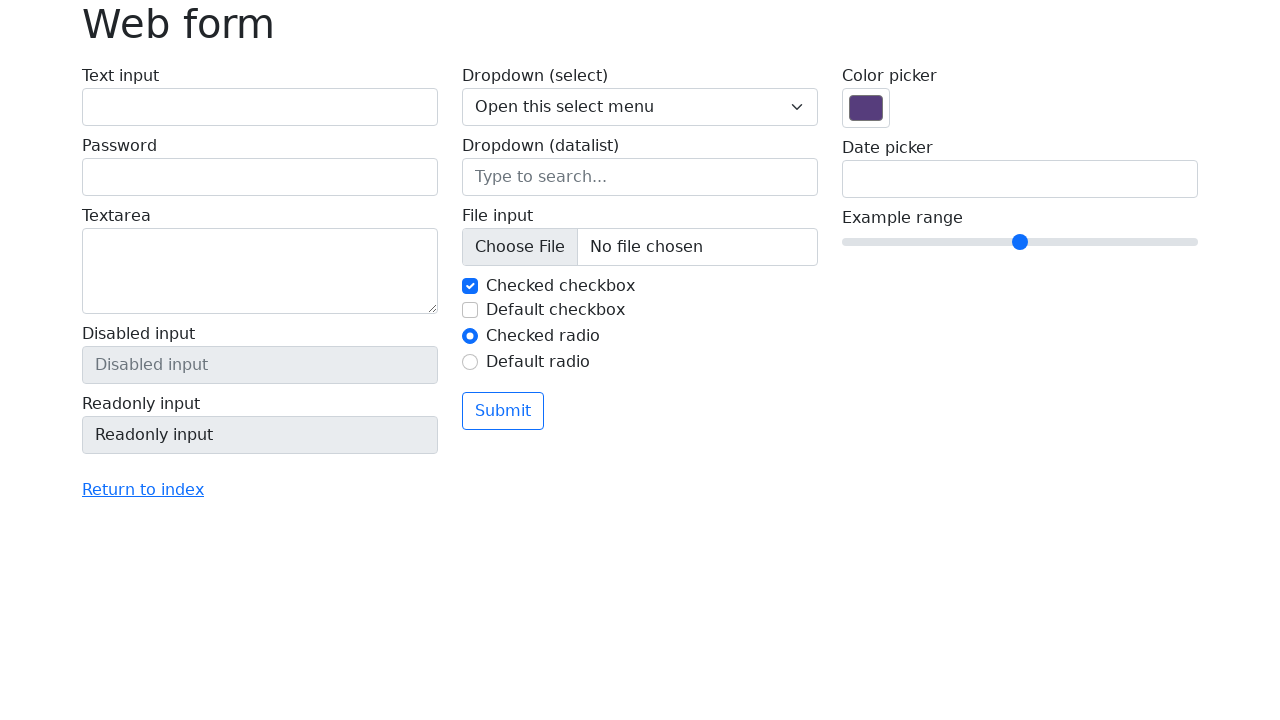

Filled text field with 'Selenium' on input[name='my-text']
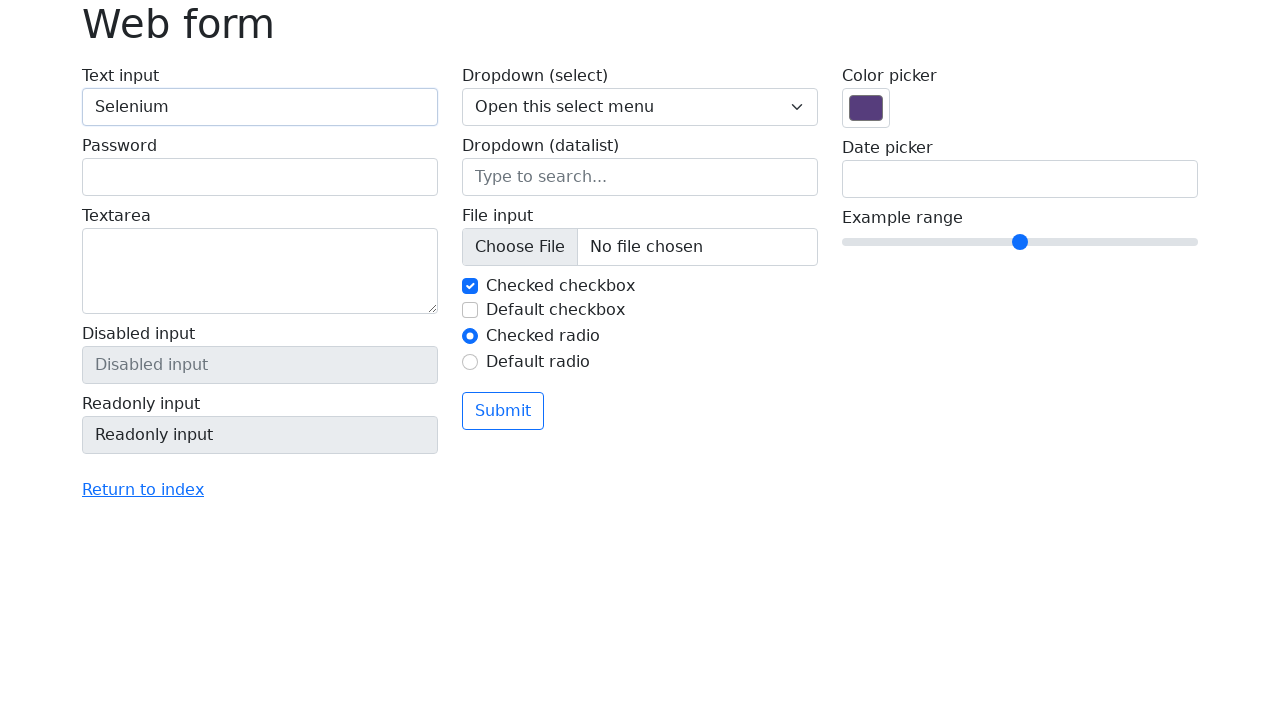

Clicked submit button at (503, 411) on button
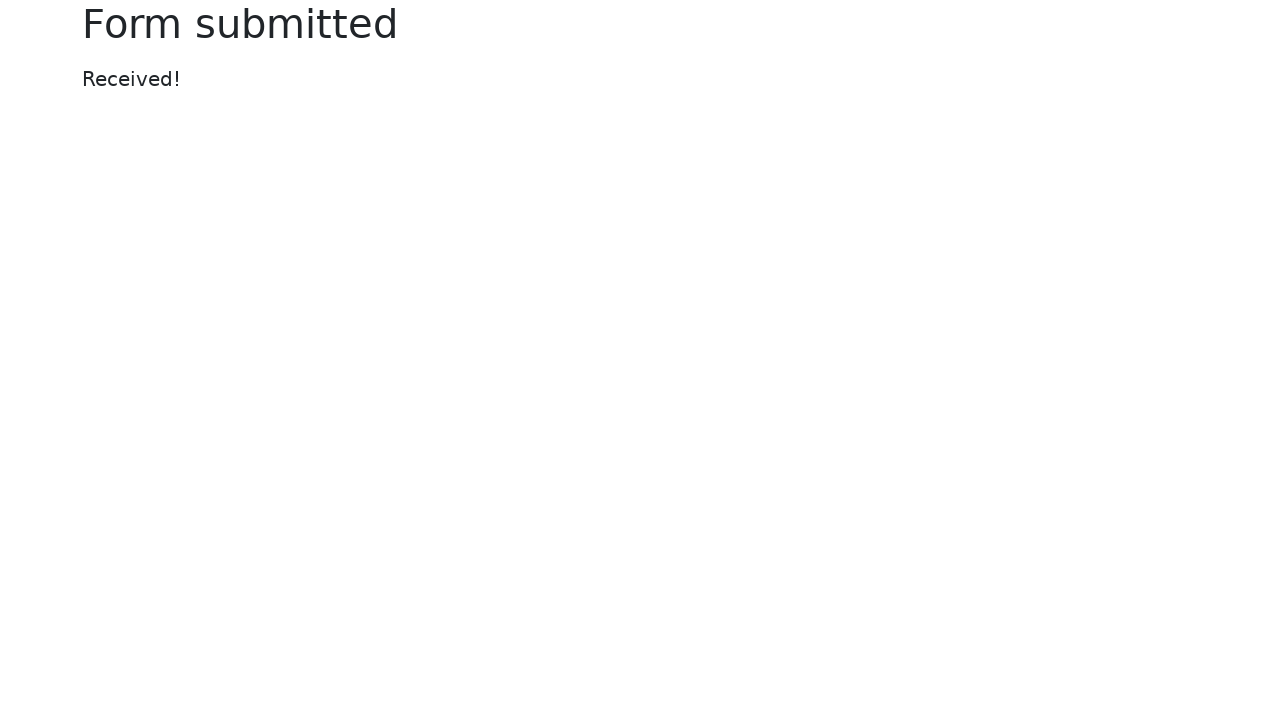

Success message displayed
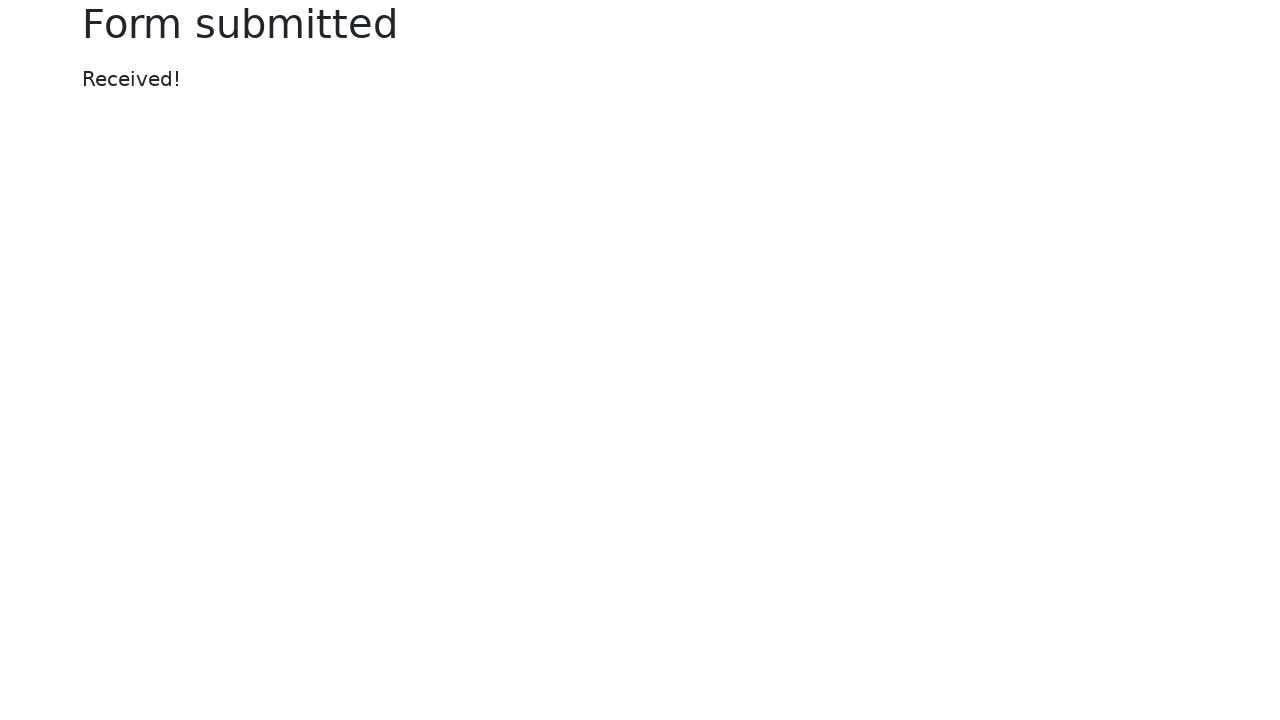

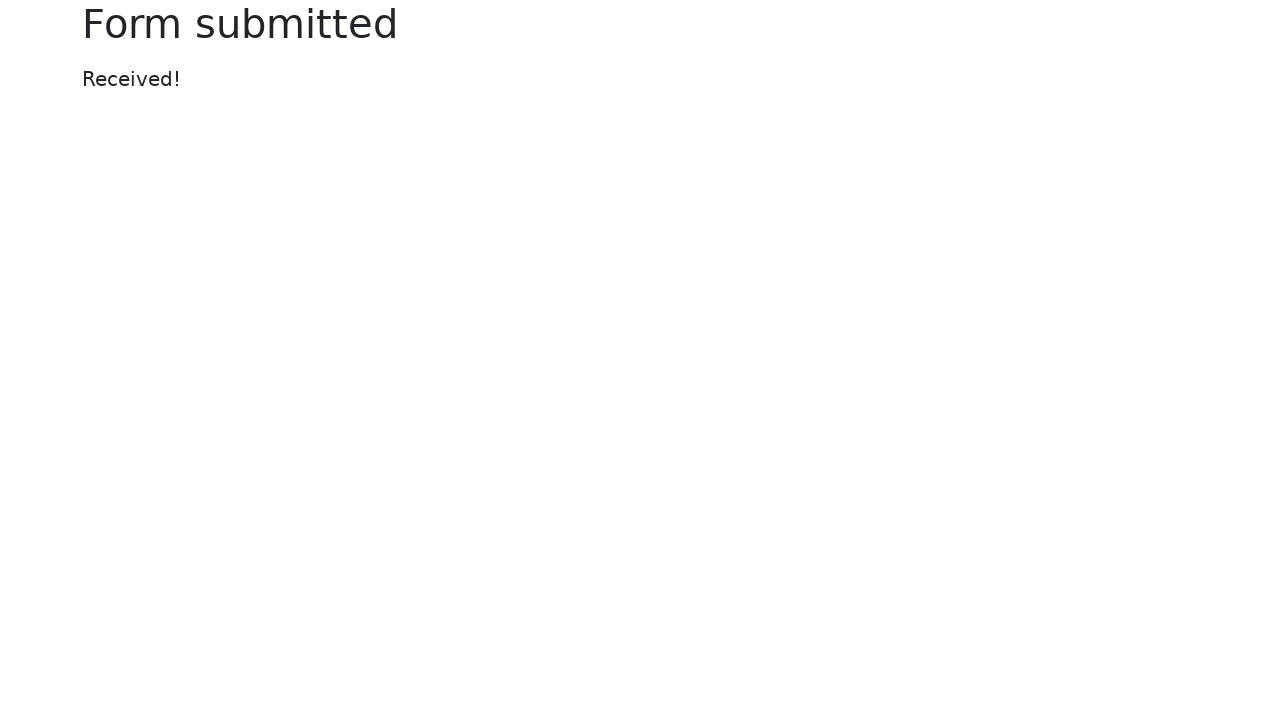